Tests window switching functionality by clicking a link that opens a new window, verifying content in both windows, and switching back to the original window

Starting URL: https://the-internet.herokuapp.com/windows

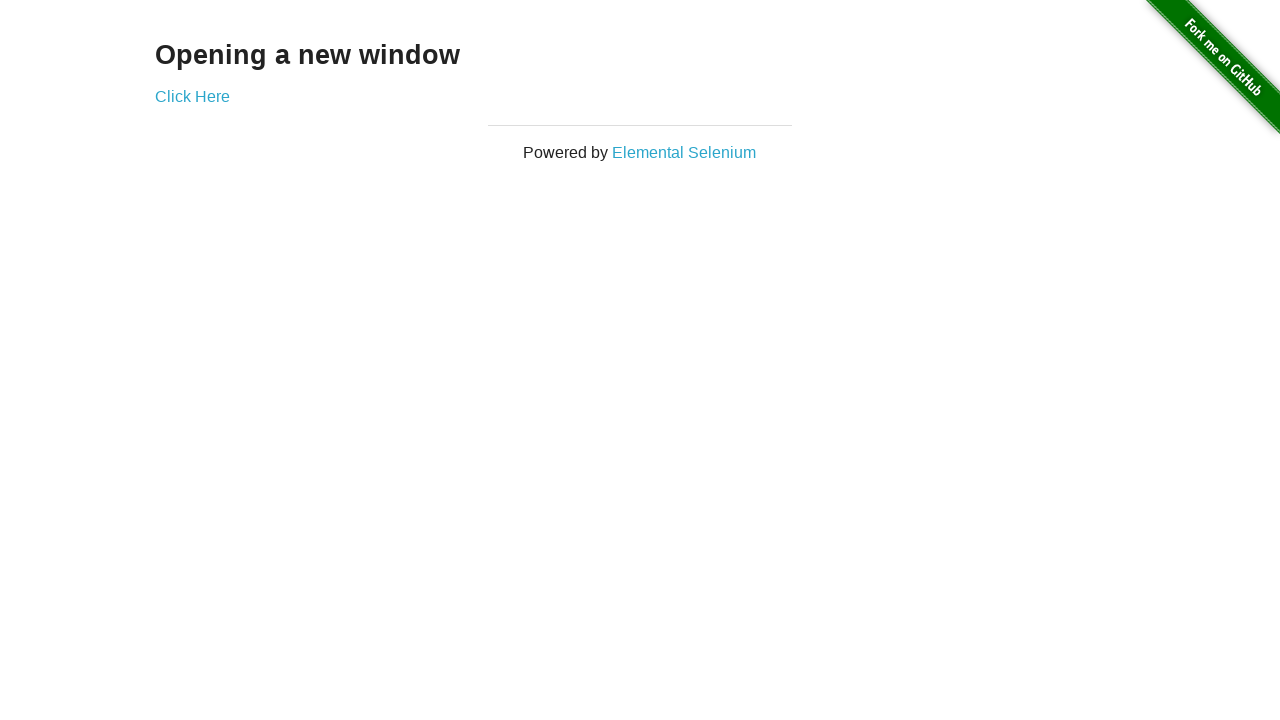

Verified main page heading text is 'Opening a new window'
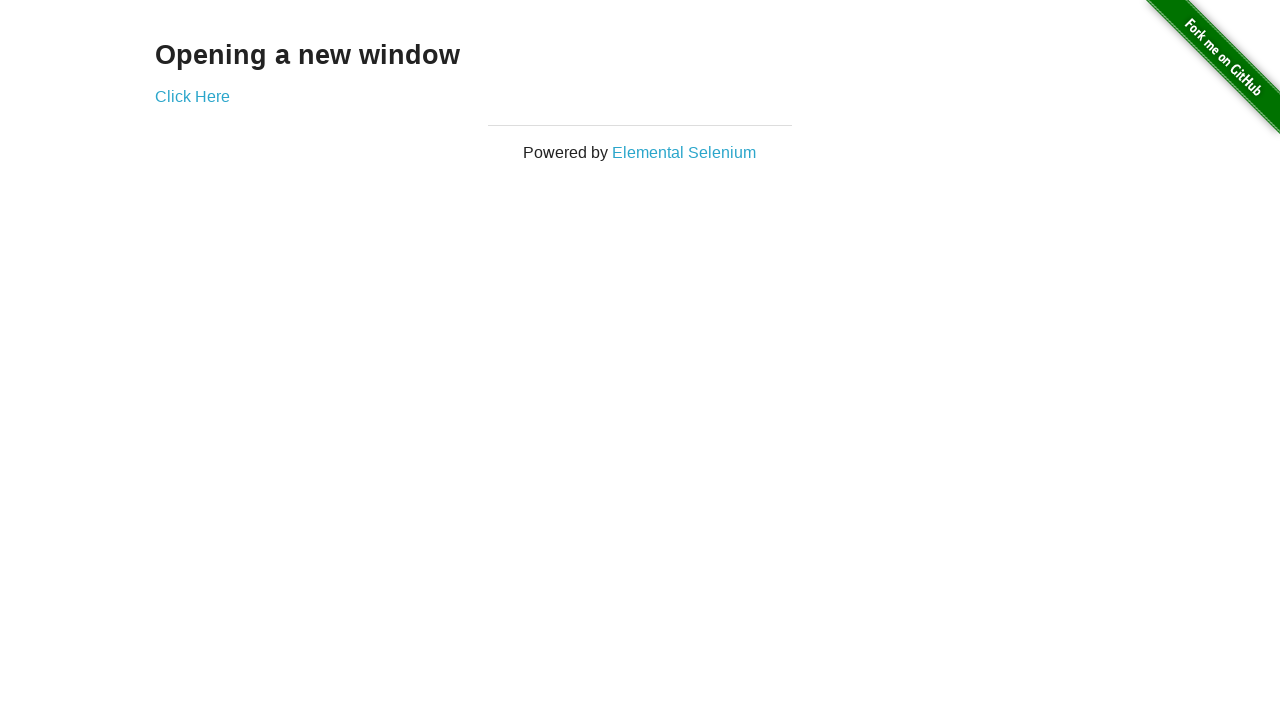

Verified main page title is 'The Internet'
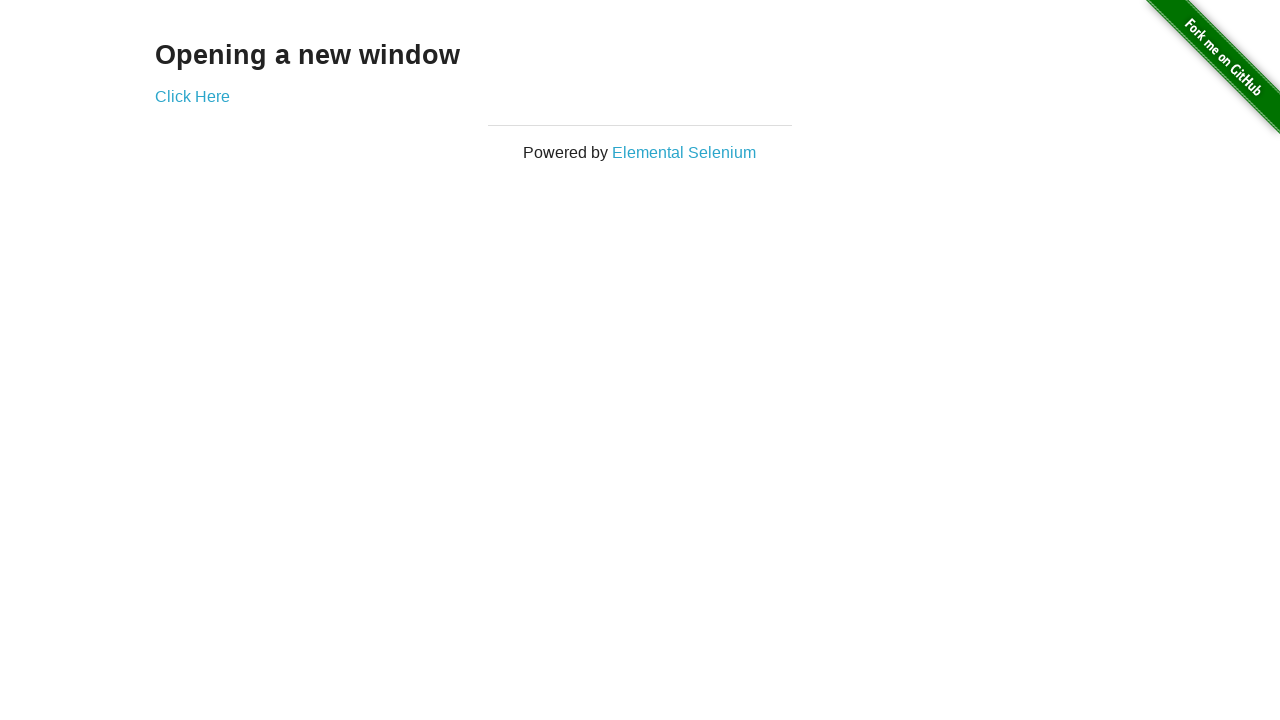

Stored reference to main page
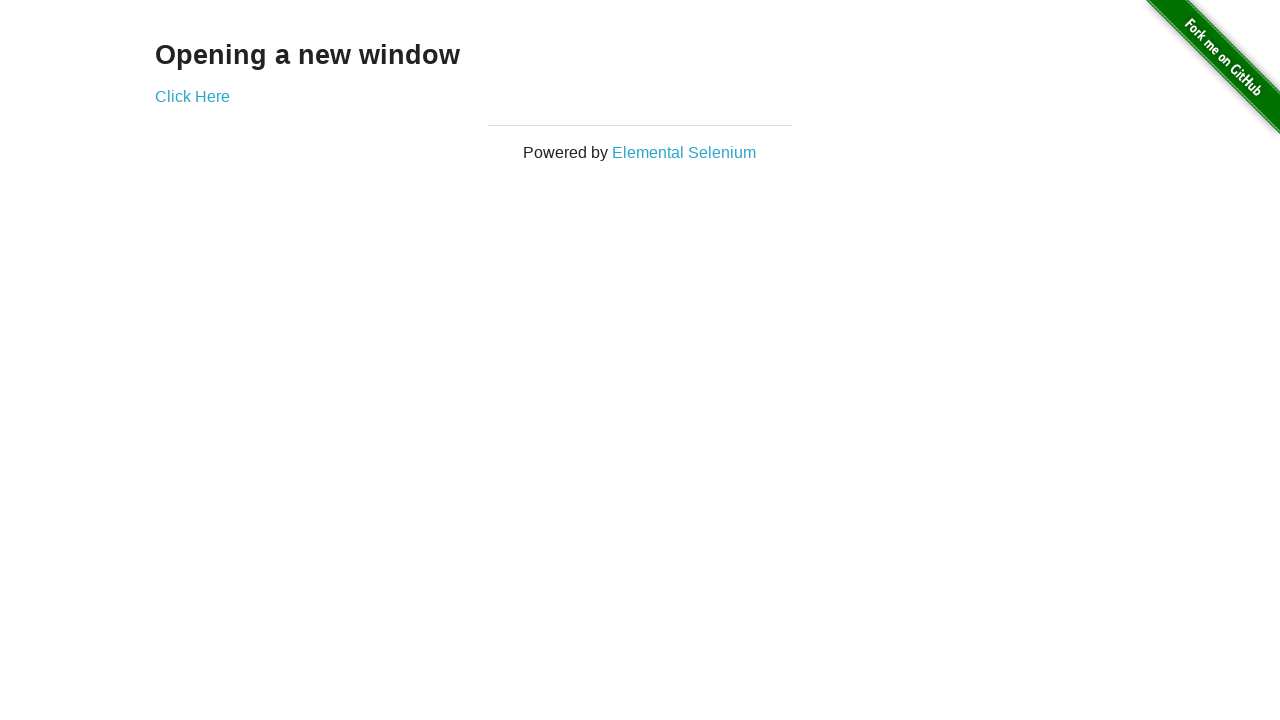

Clicked 'Click Here' link to open new window at (192, 96) on text=Click Here
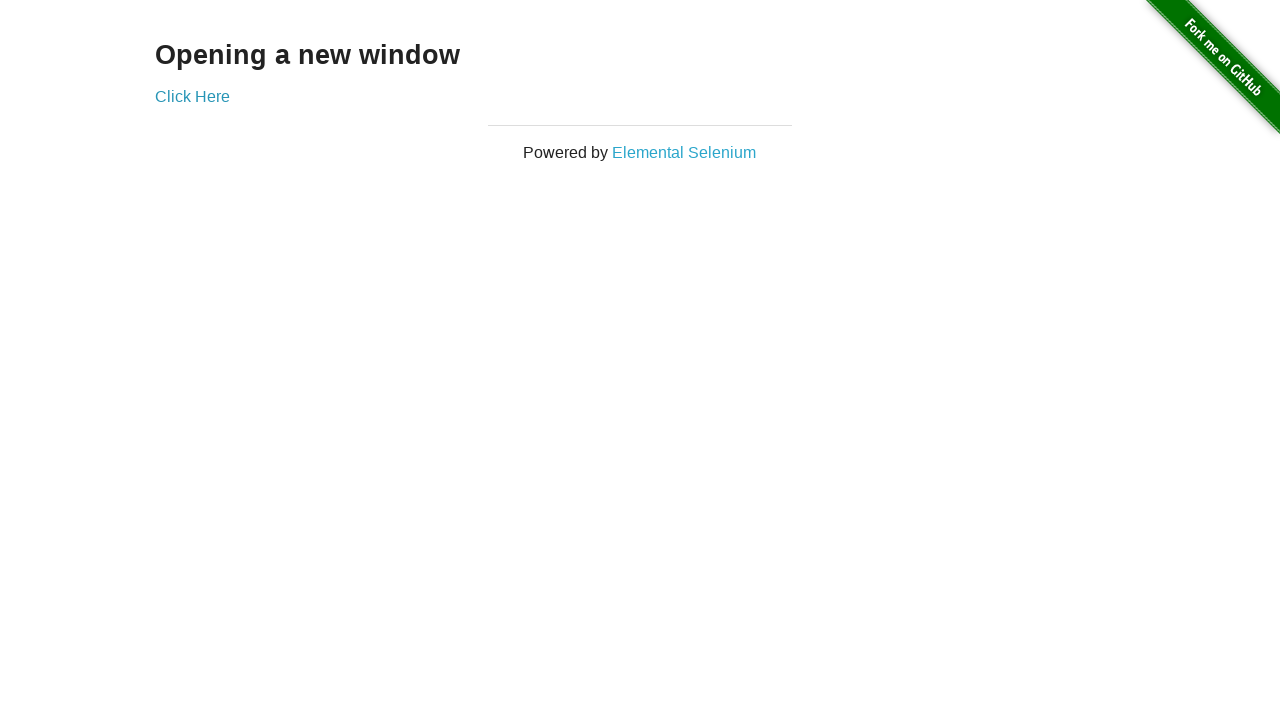

Captured new page object from opened window
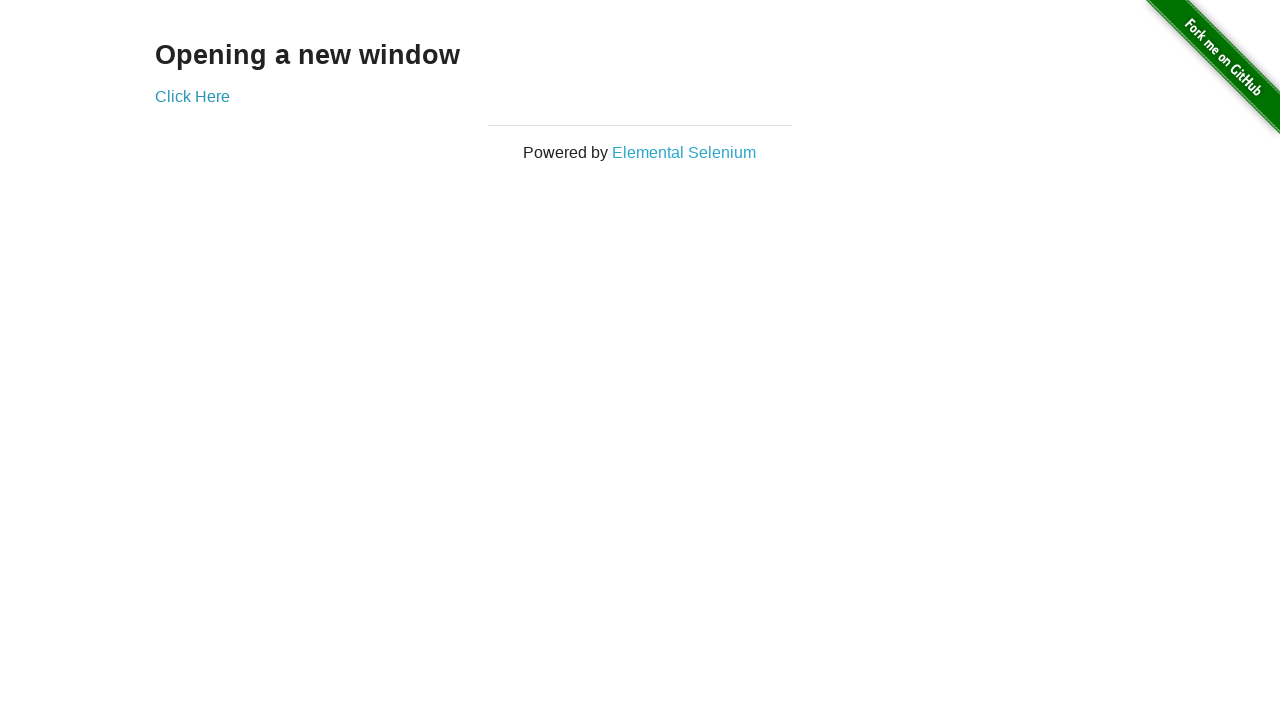

Waited for new page to fully load
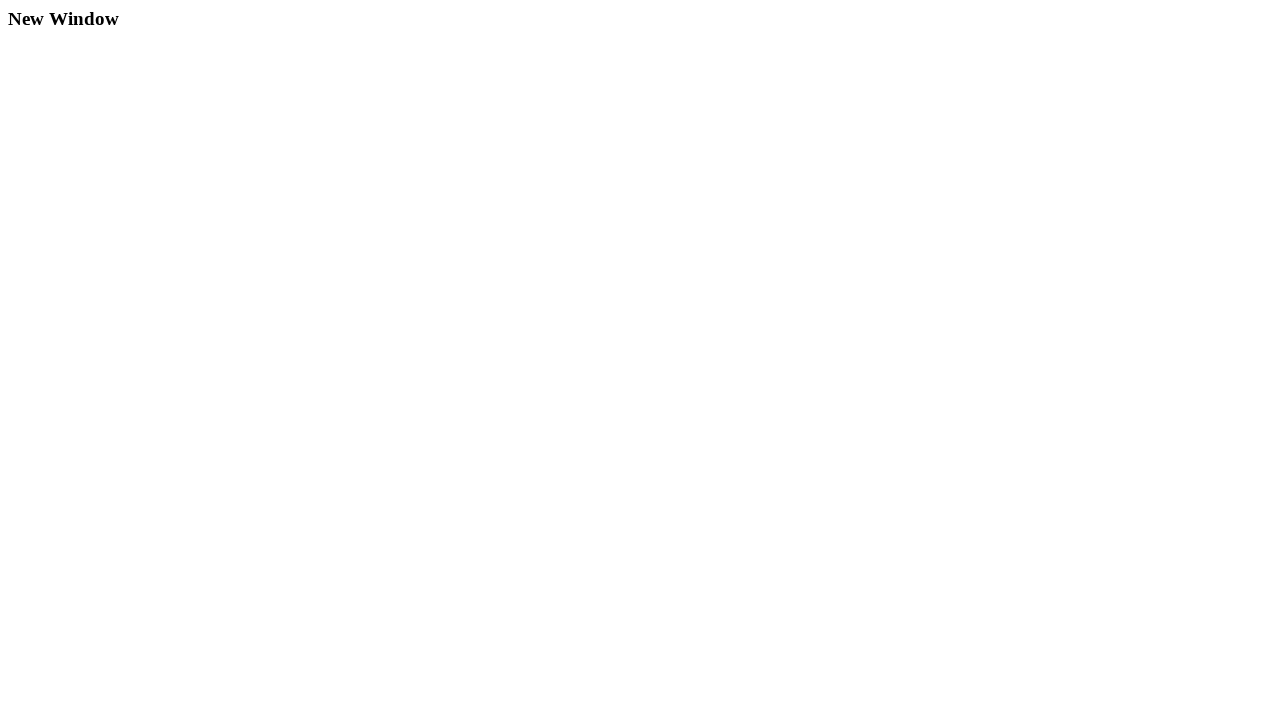

Verified new window title is 'New Window'
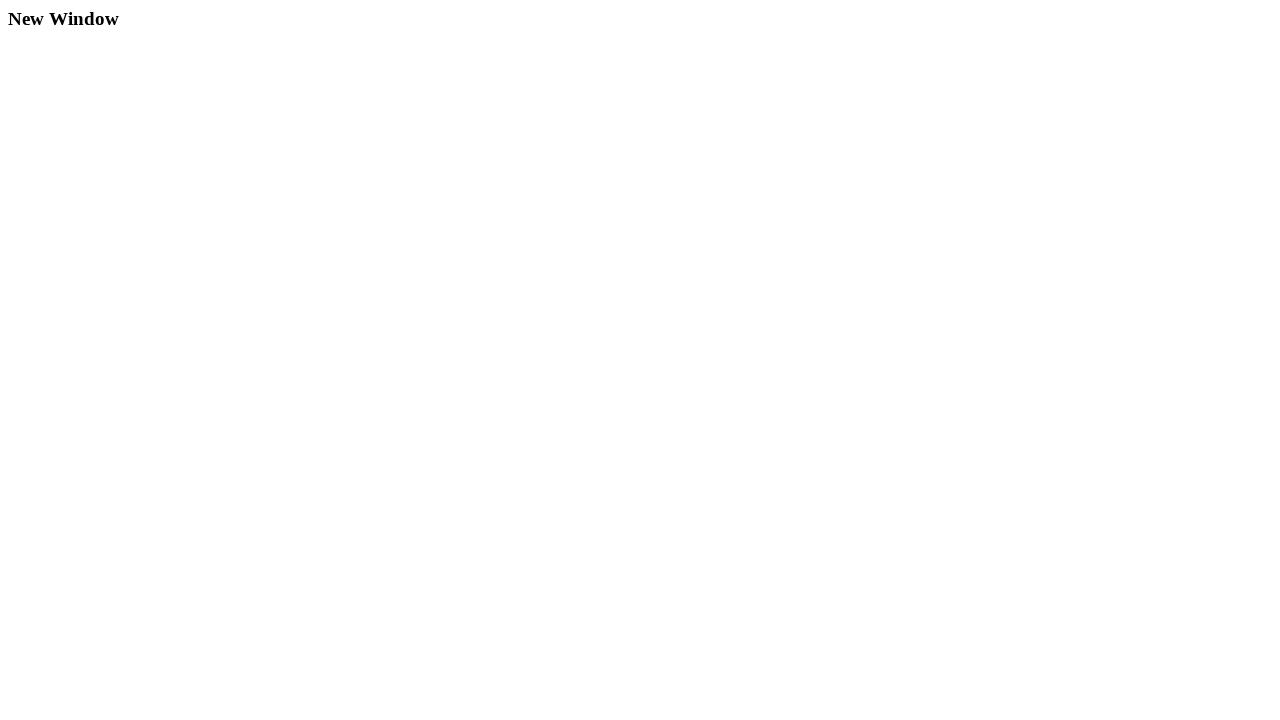

Verified new window heading text is 'New Window'
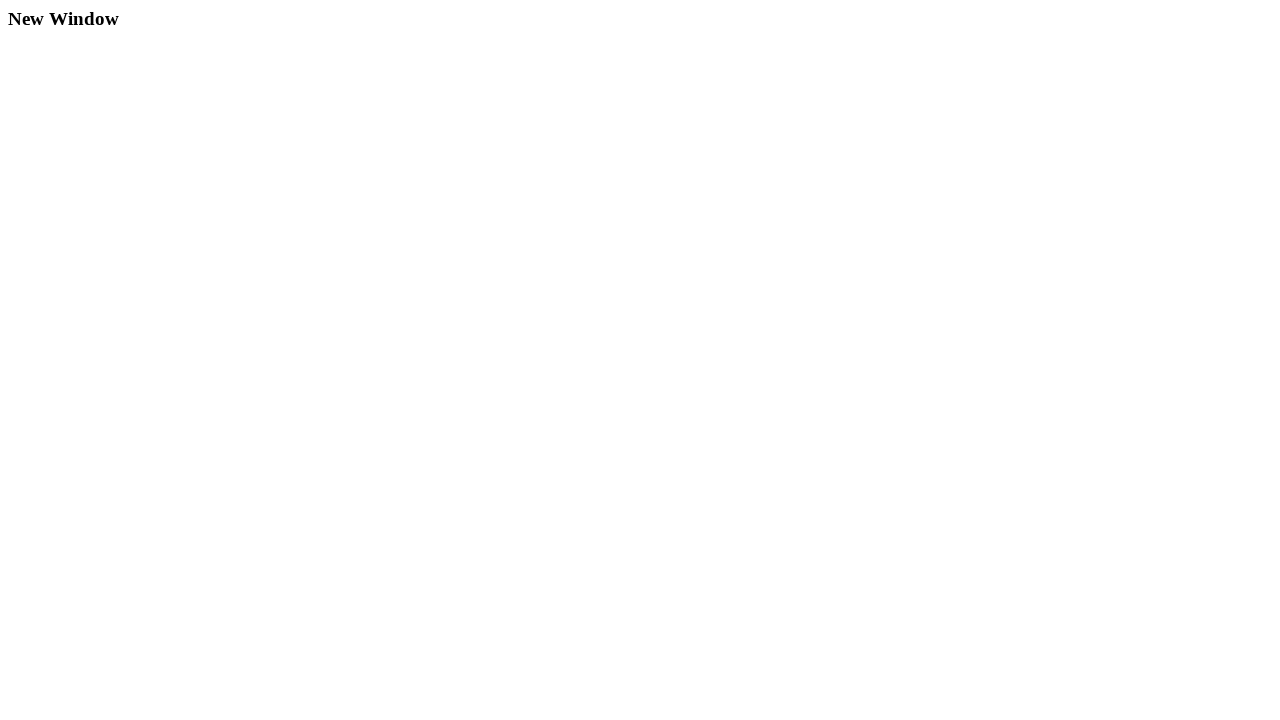

Verified we are back on original page with title 'The Internet'
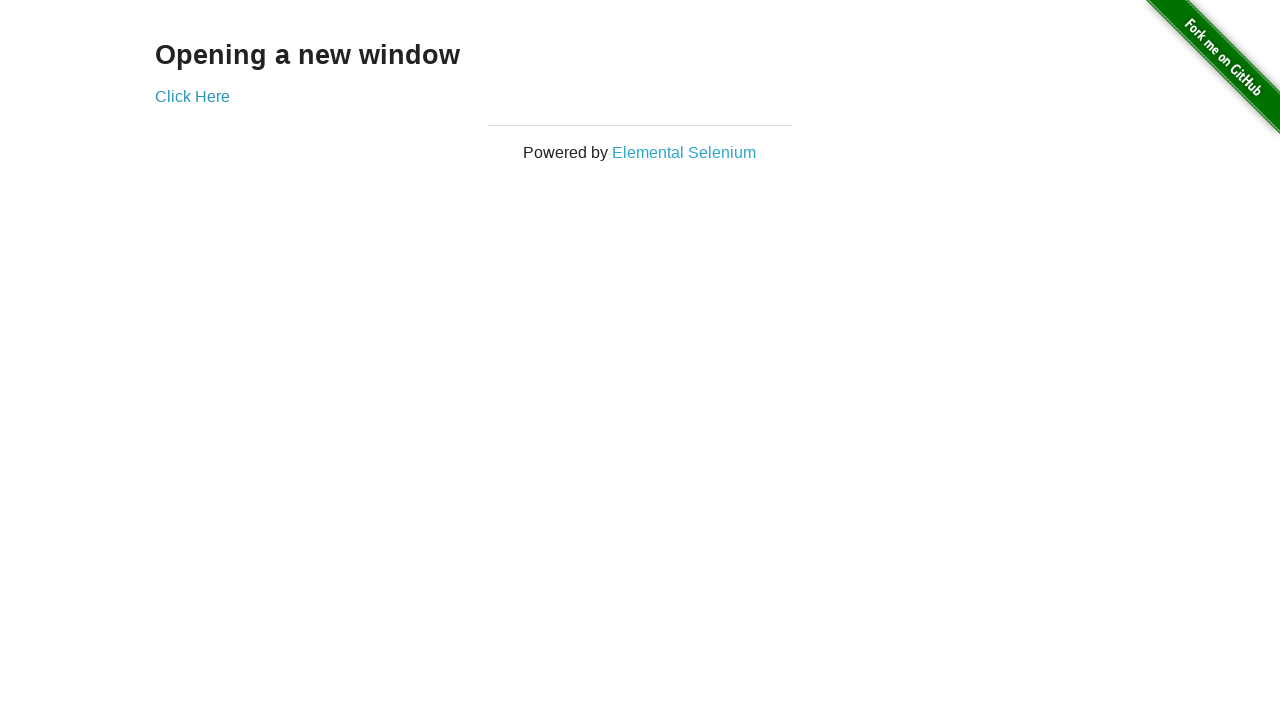

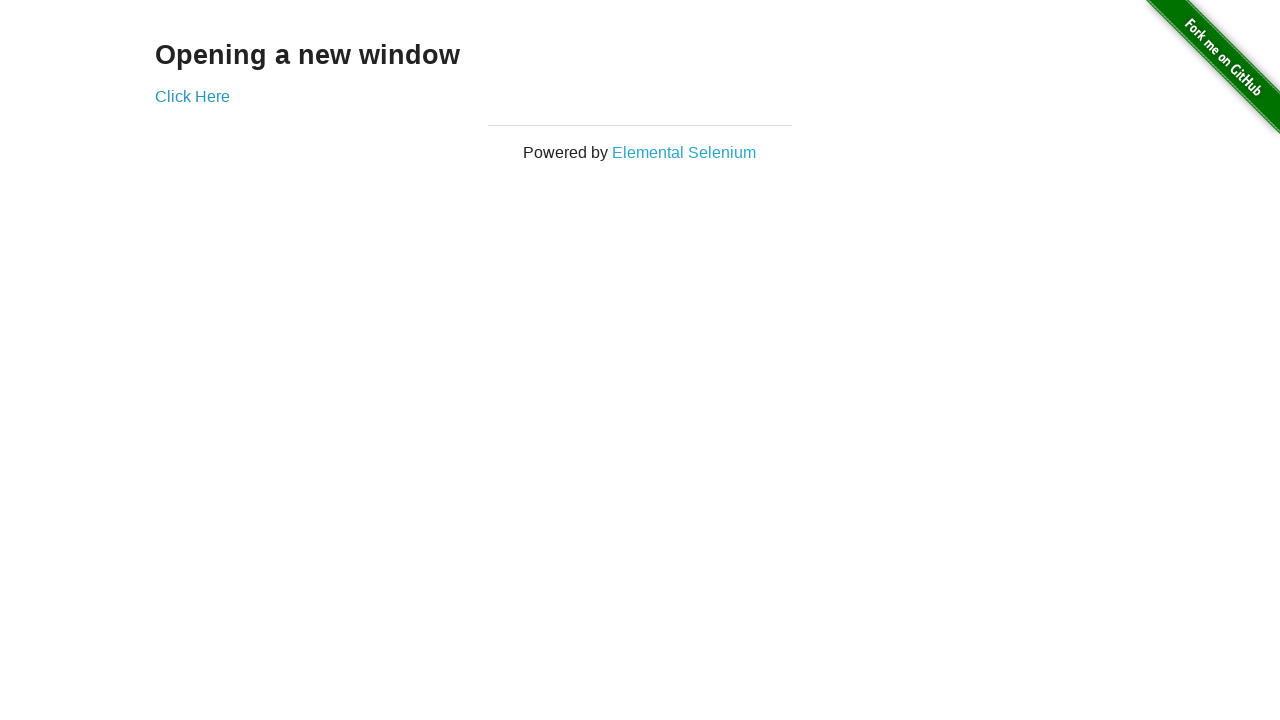